Tests nested iframe navigation by clicking on the Nested Frames link, switching to the top frame, then the middle frame, and verifying the content element is accessible.

Starting URL: http://the-internet.herokuapp.com/

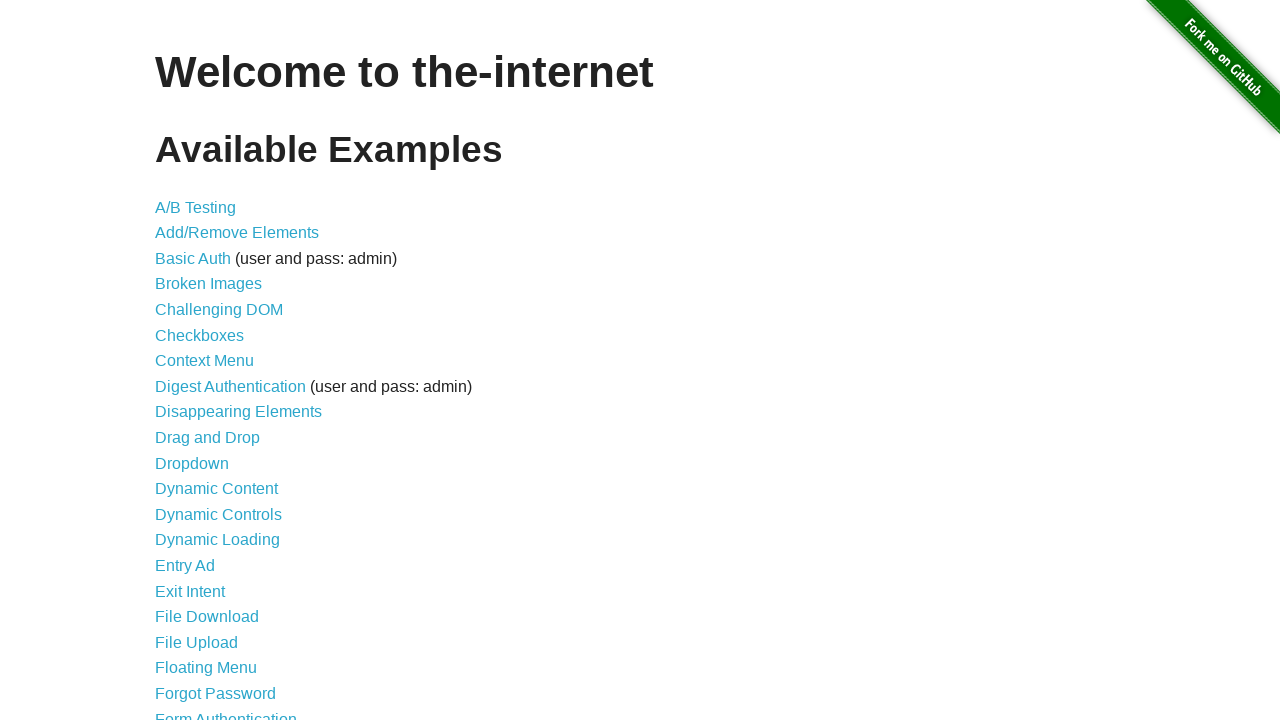

Navigated to the-internet.herokuapp.com
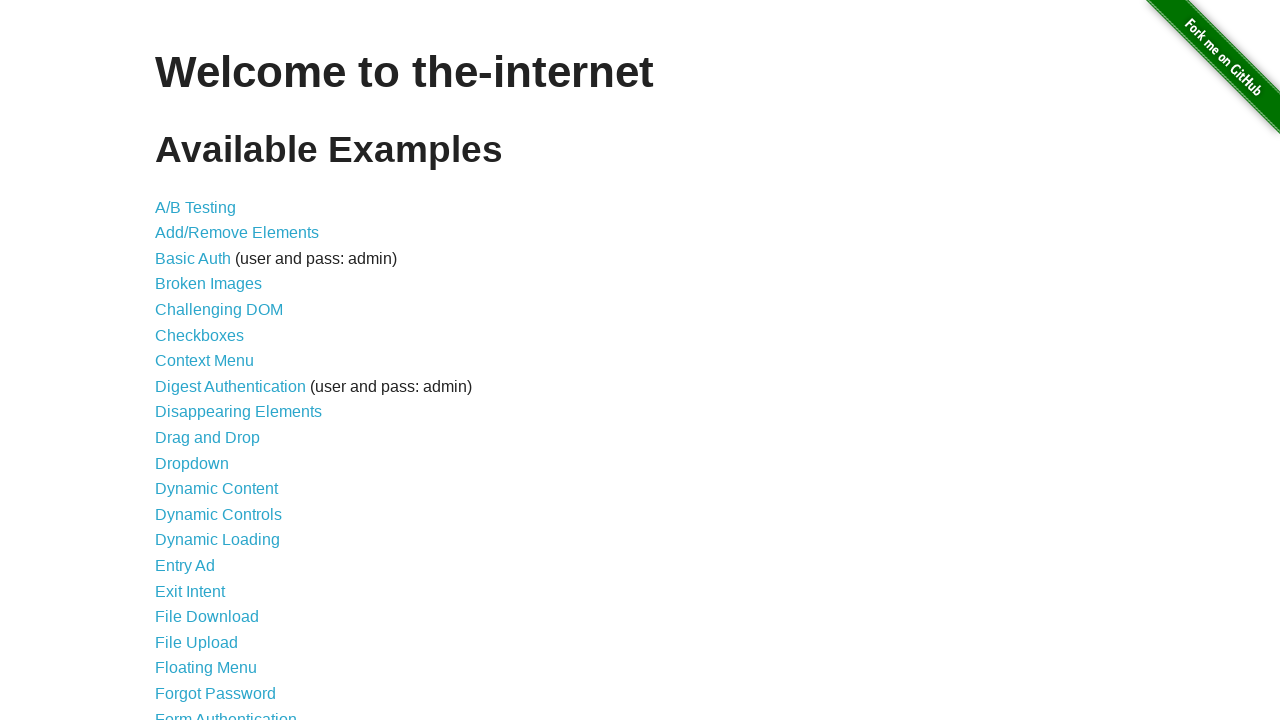

Clicked on the Nested Frames link at (210, 395) on text=Nested Frames
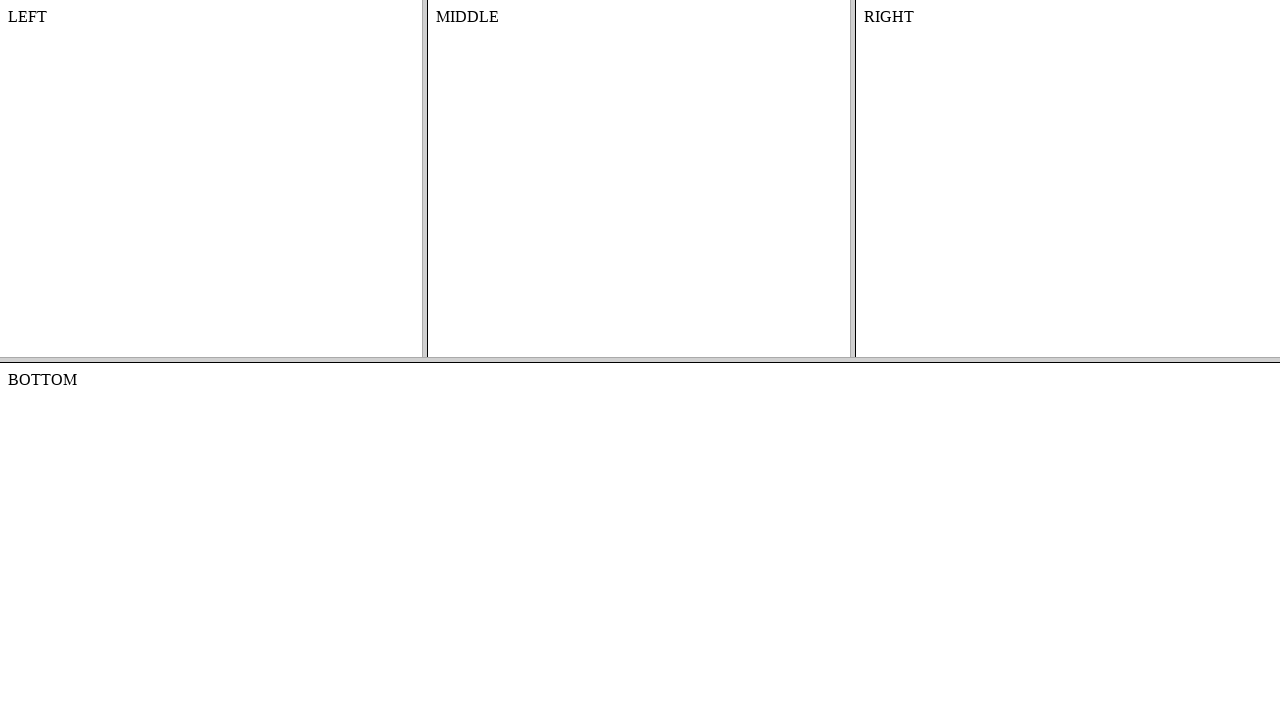

Located the top frame
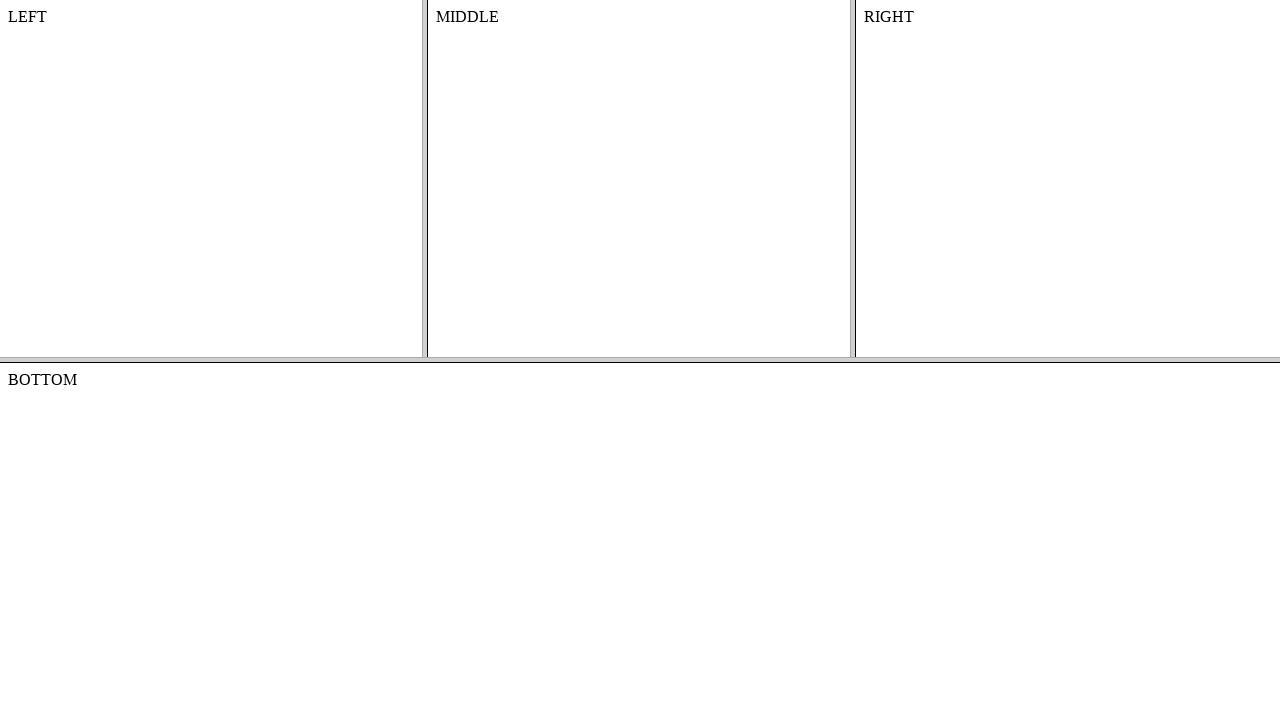

Located the middle frame within the top frame
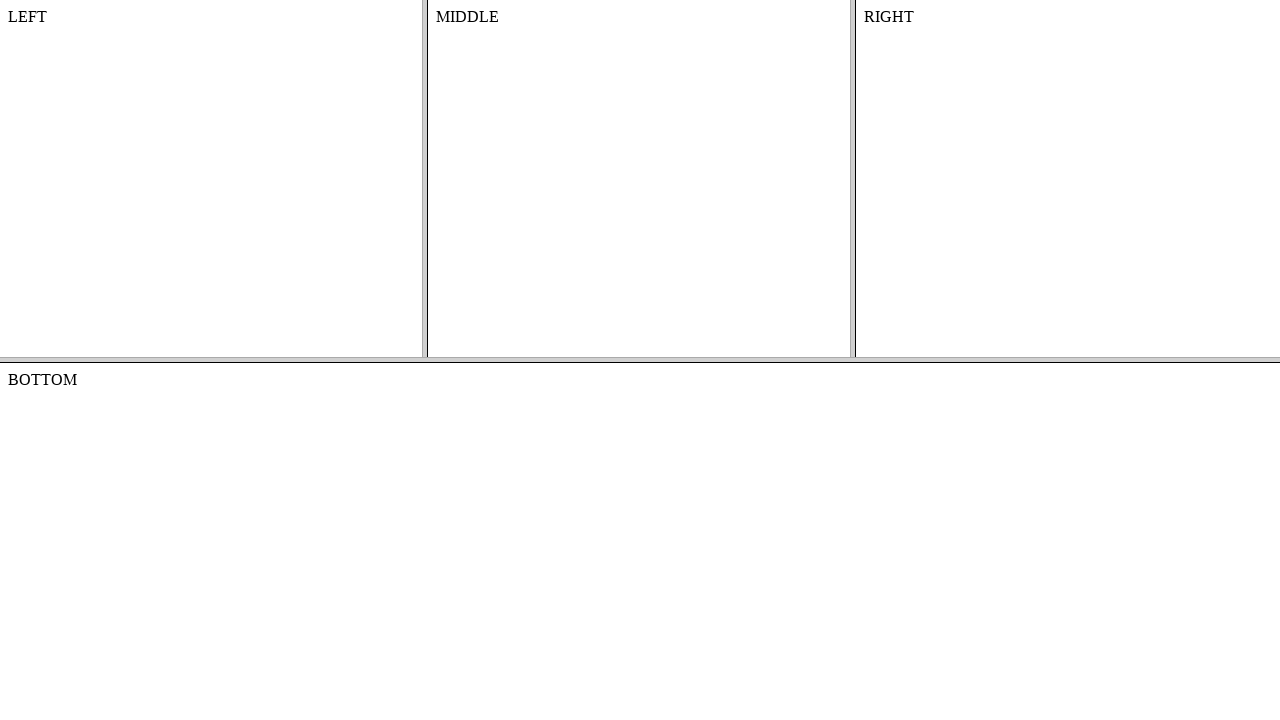

Content element is present in the middle frame
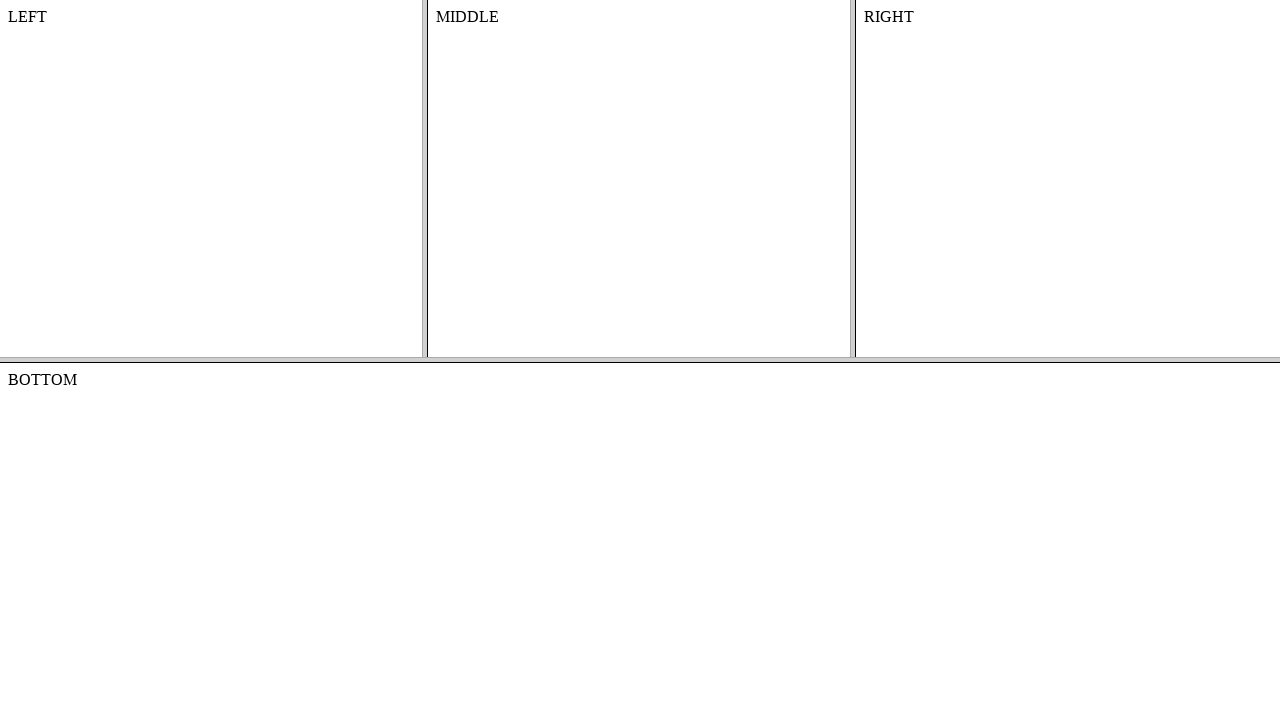

Retrieved text content from the content element in middle frame
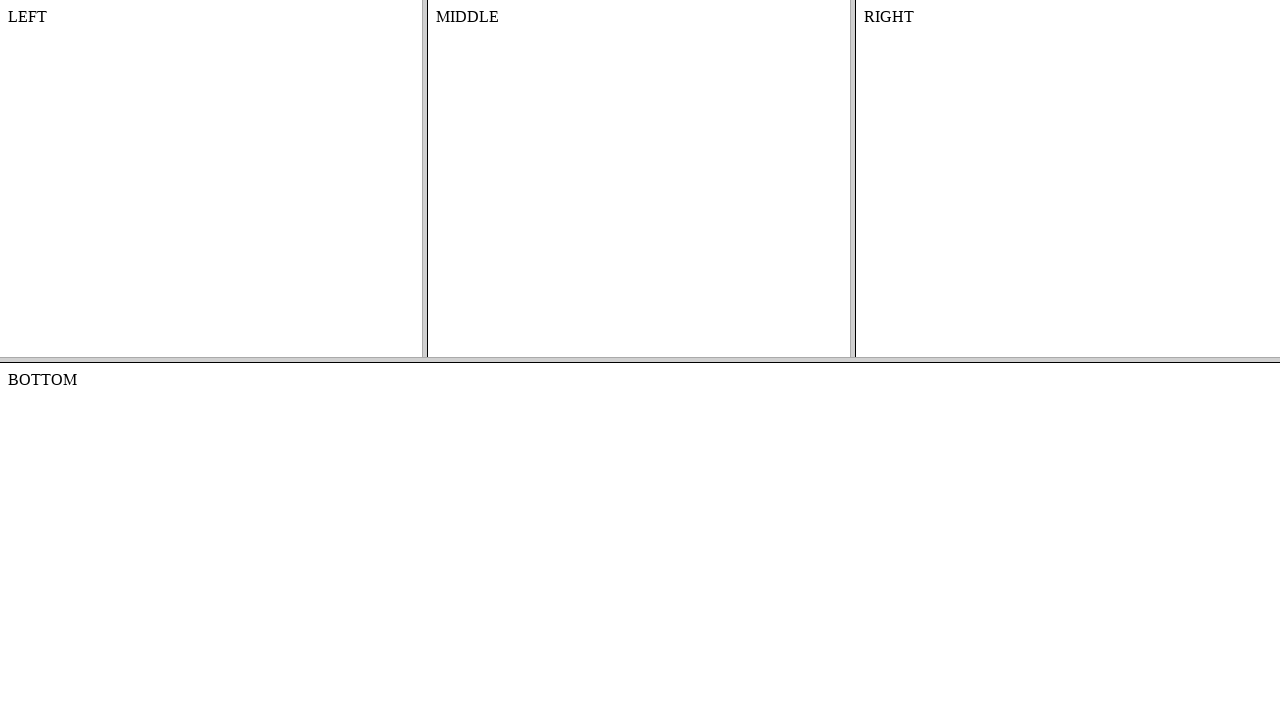

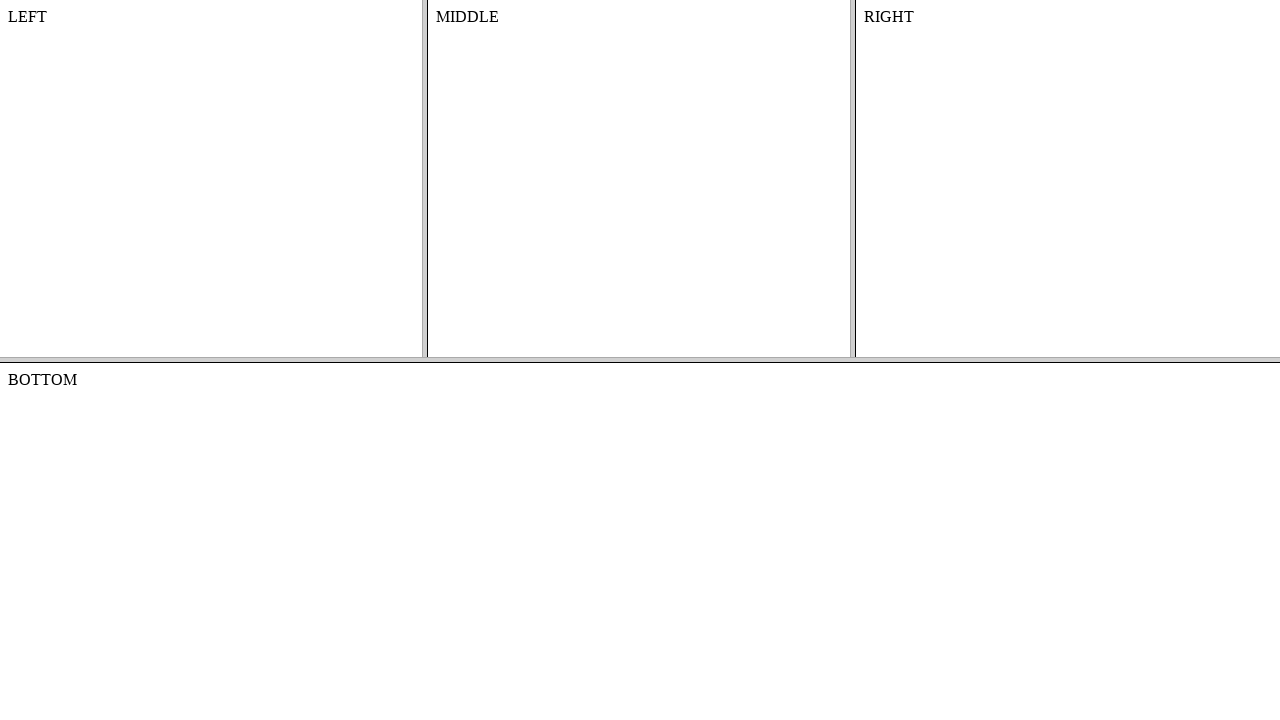